Navigates to a website and clicks on the form authentication link to go to the login page

Starting URL: http://the-internet.herokuapp.com/

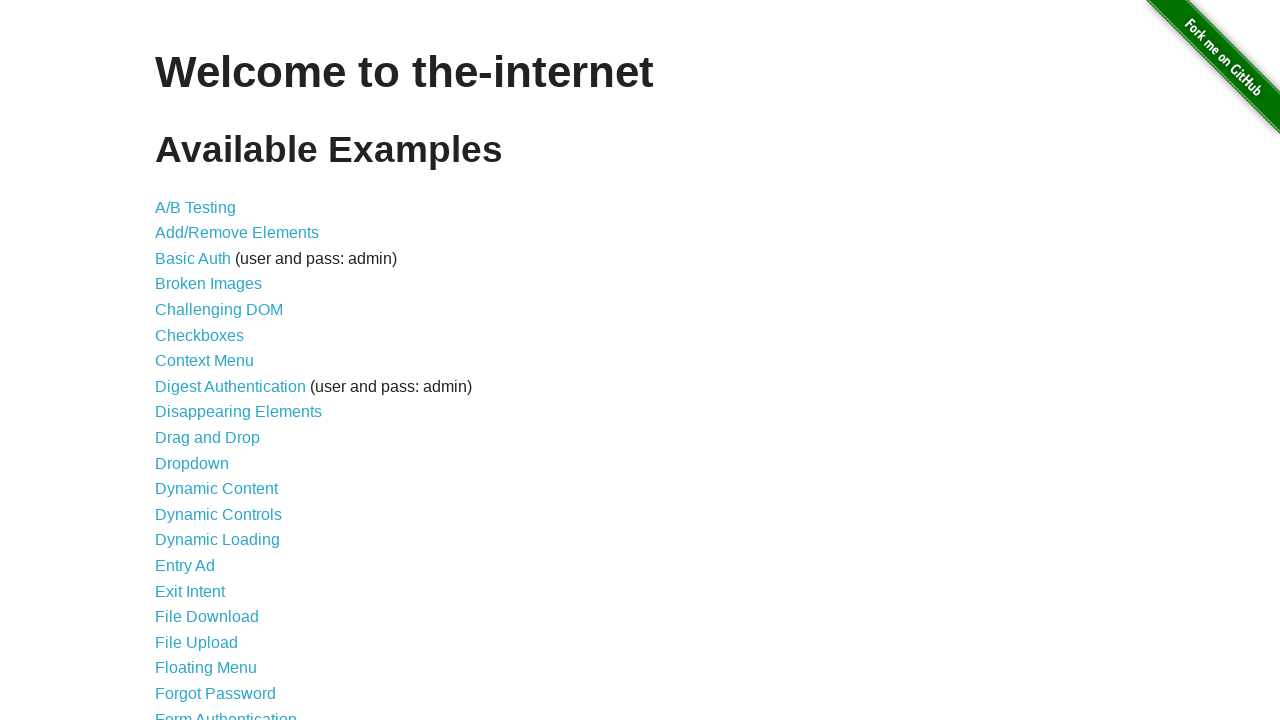

Navigated to the-internet.herokuapp.com homepage
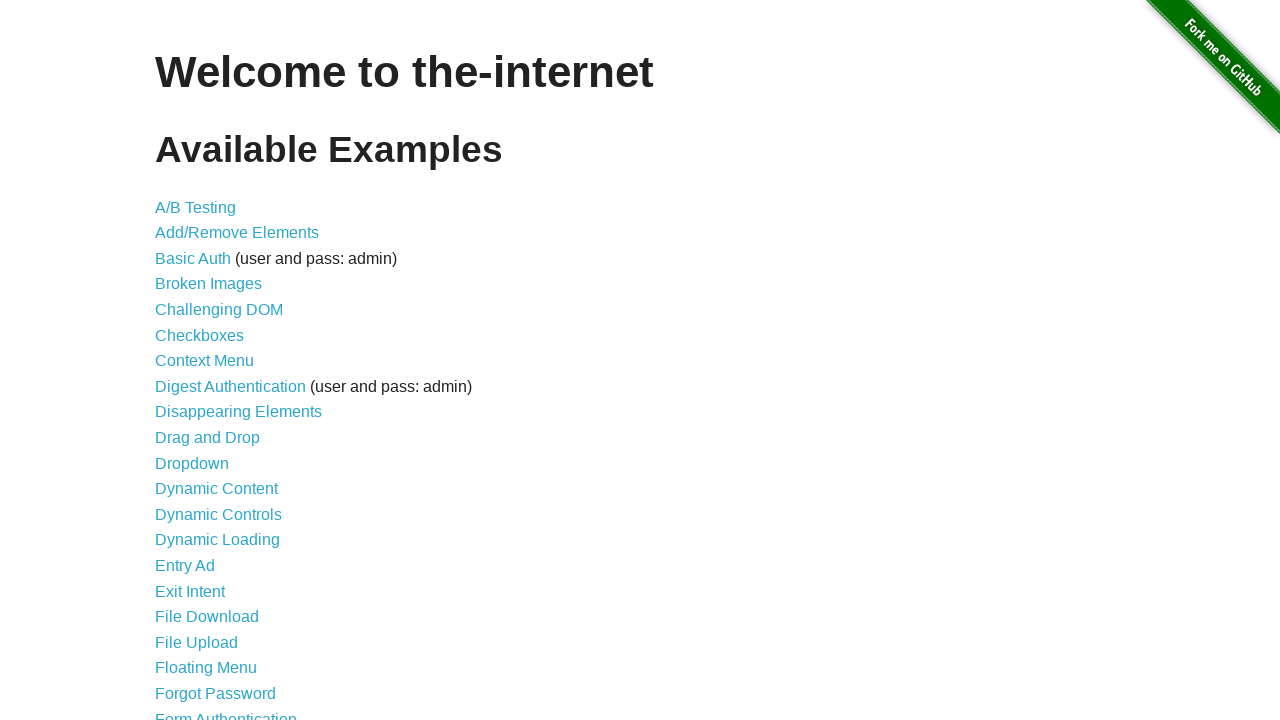

Clicked on the Form Authentication link at (226, 712) on a[href='/login']
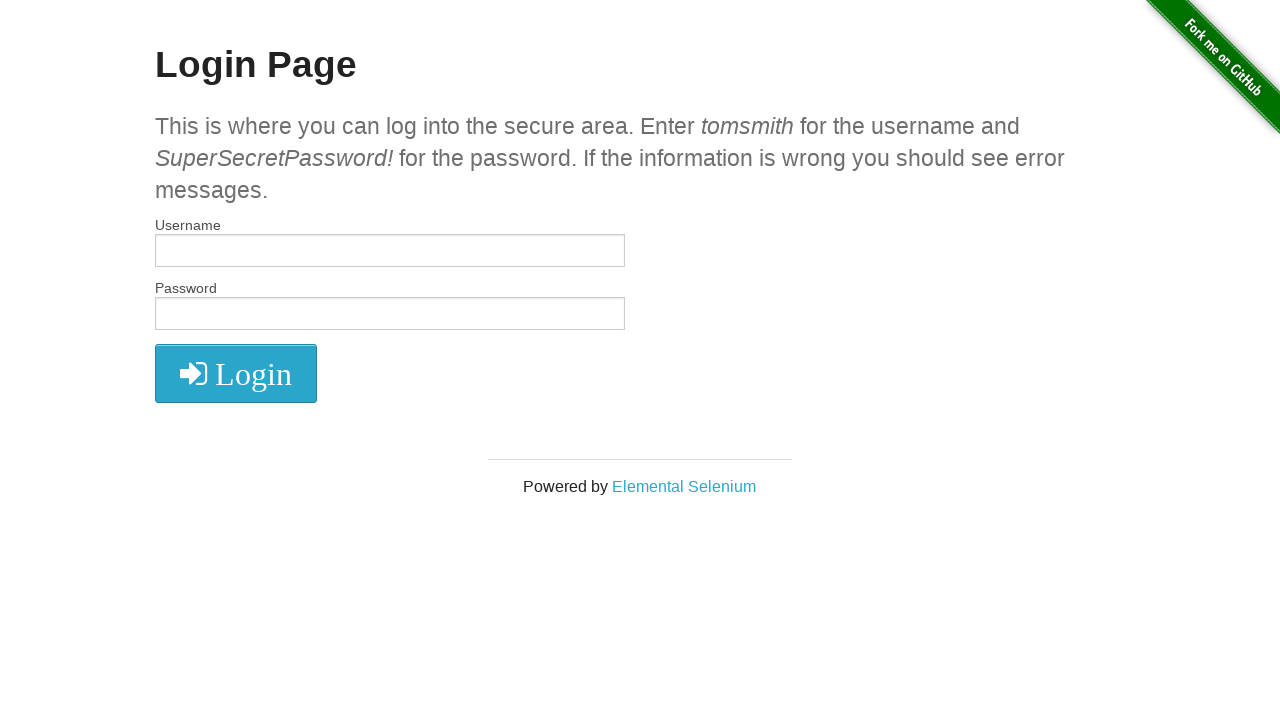

Successfully navigated to the login page
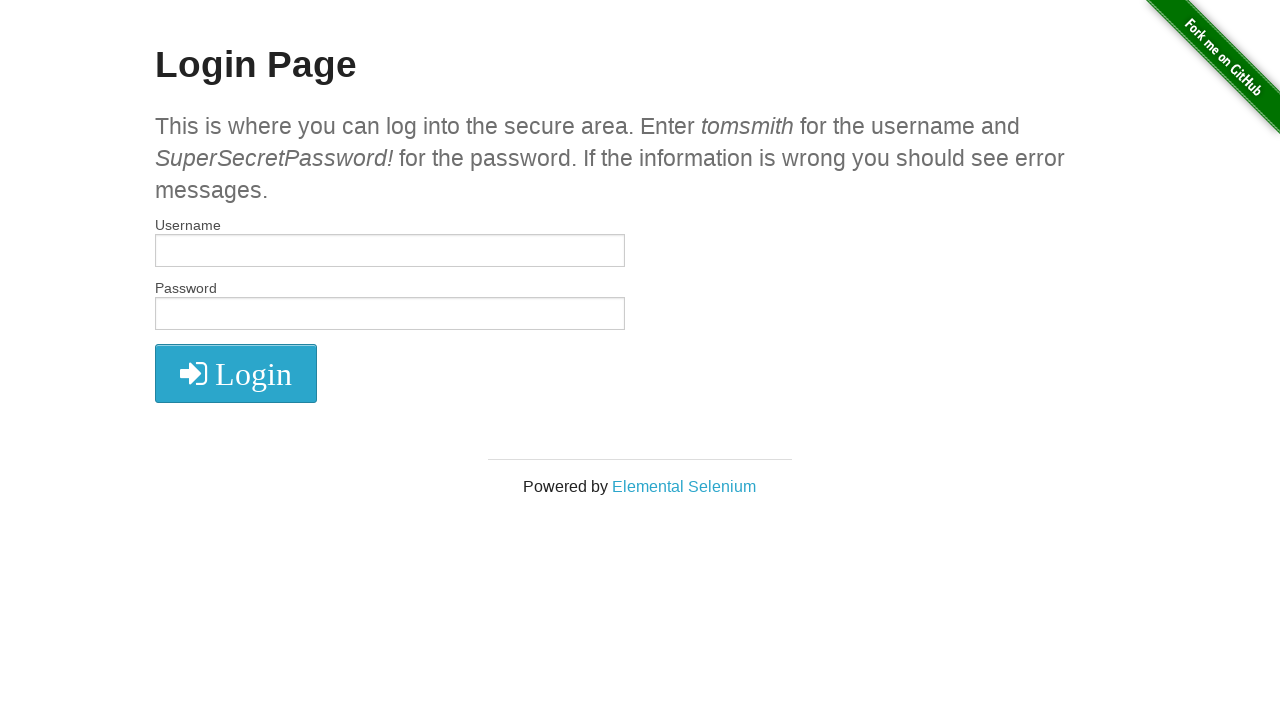

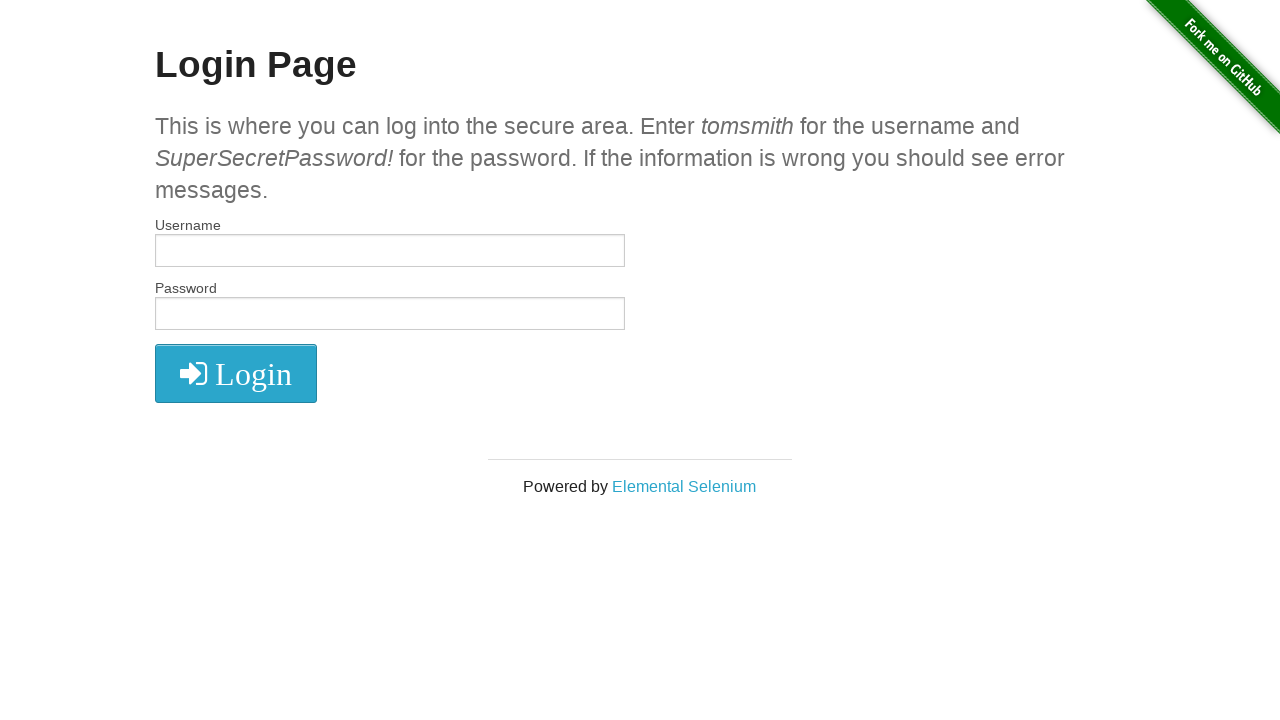